Tests TodoMVC Vue.js application by adding 3 todo items, marking the second item as completed, and verifying the remaining items count

Starting URL: http://todomvc.com/examples/vue/dist

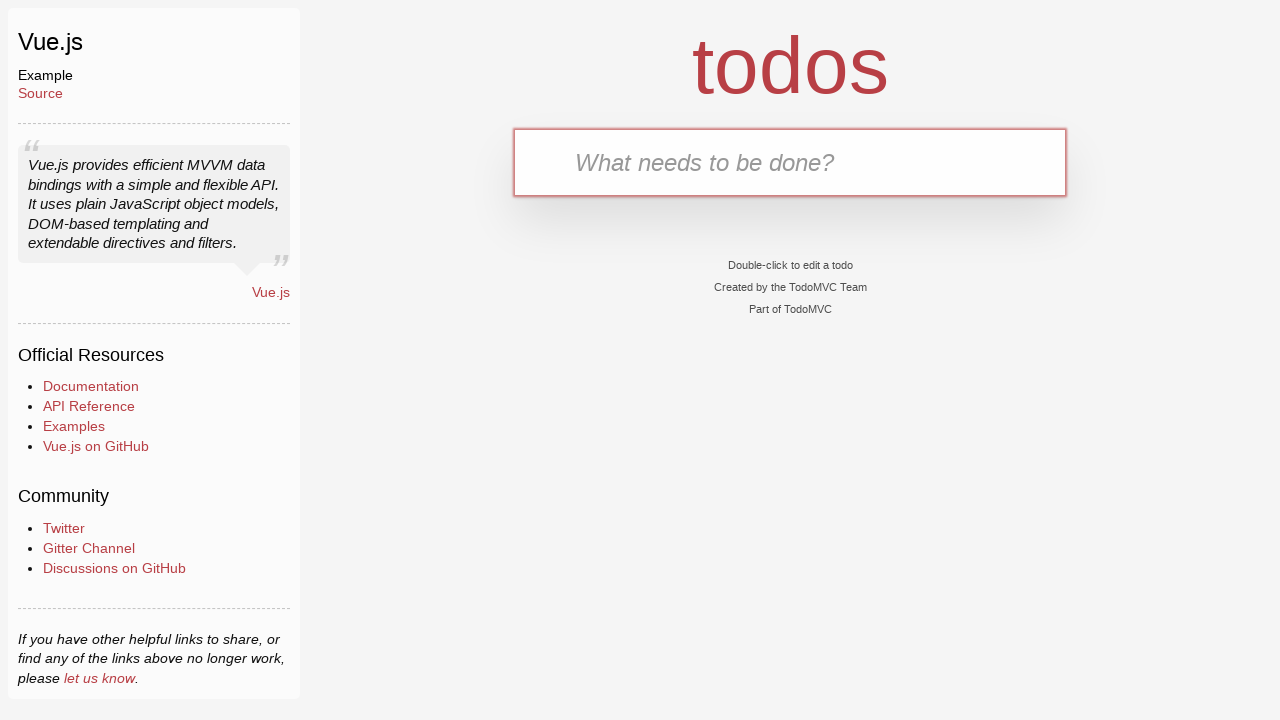

Filled first todo item 'Buy groceries' into input field on .new-todo
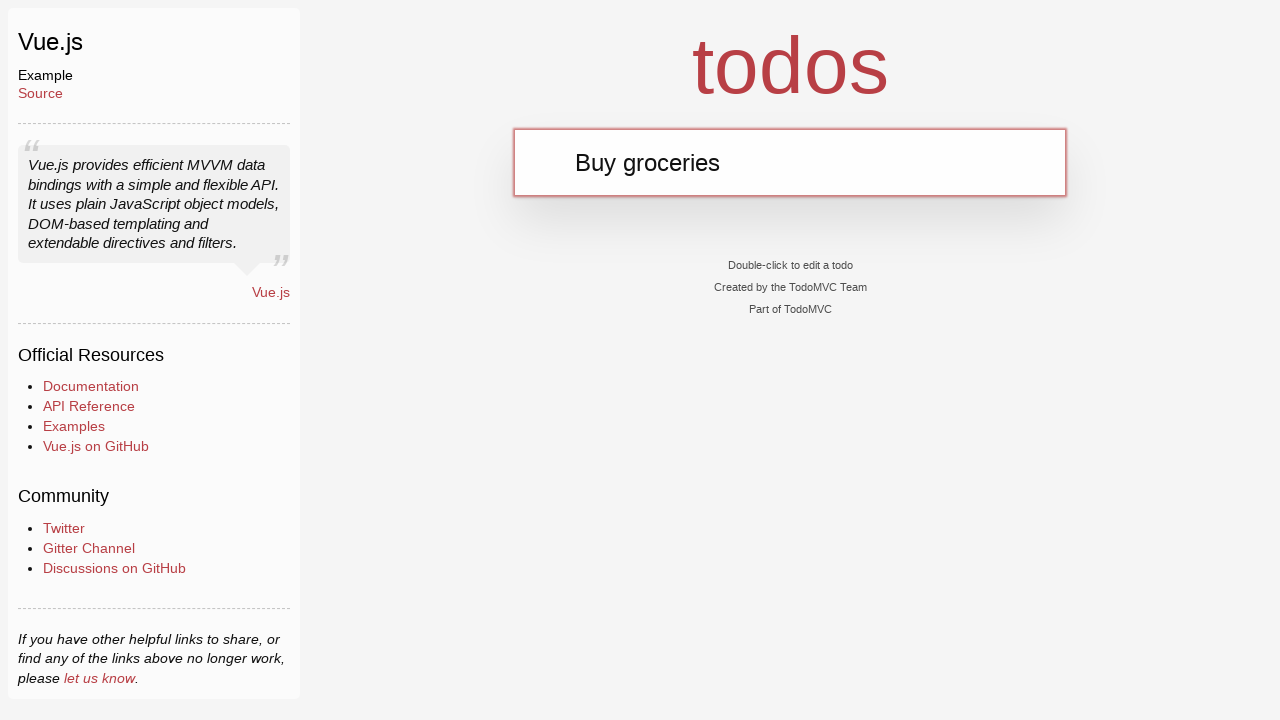

Pressed Enter to add first todo item on .new-todo
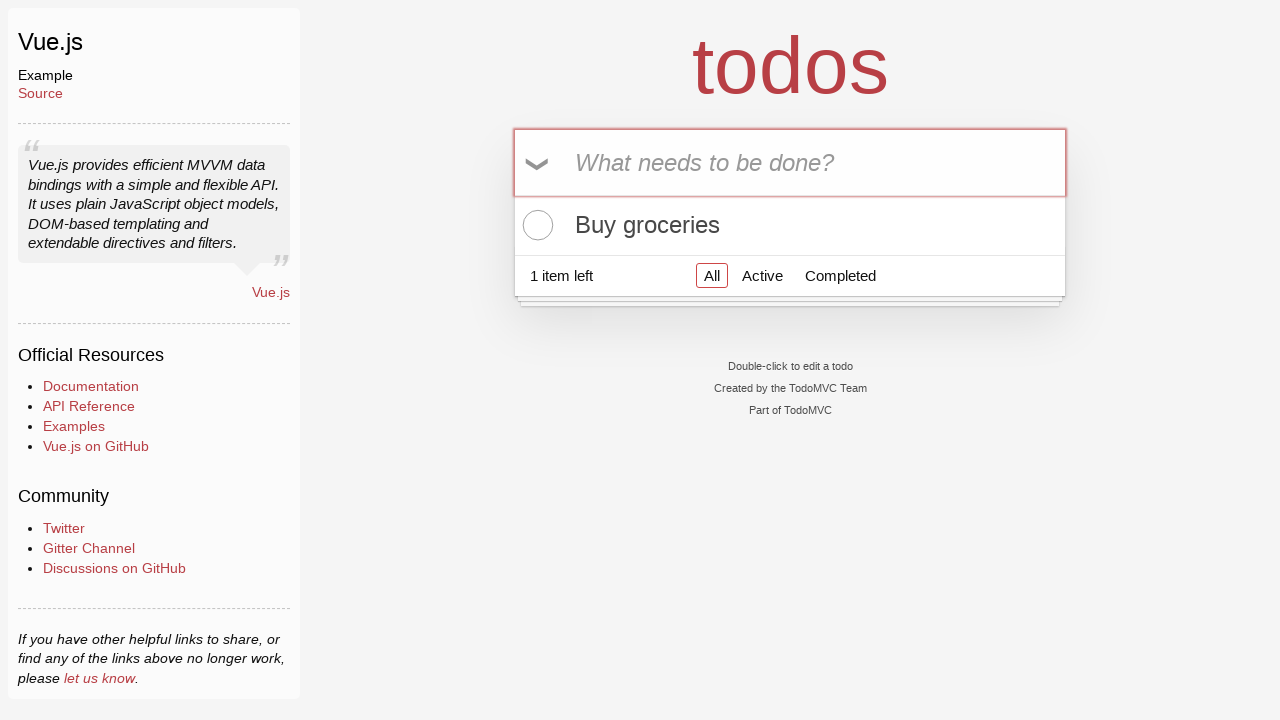

Filled second todo item 'Walk the dog' into input field on .new-todo
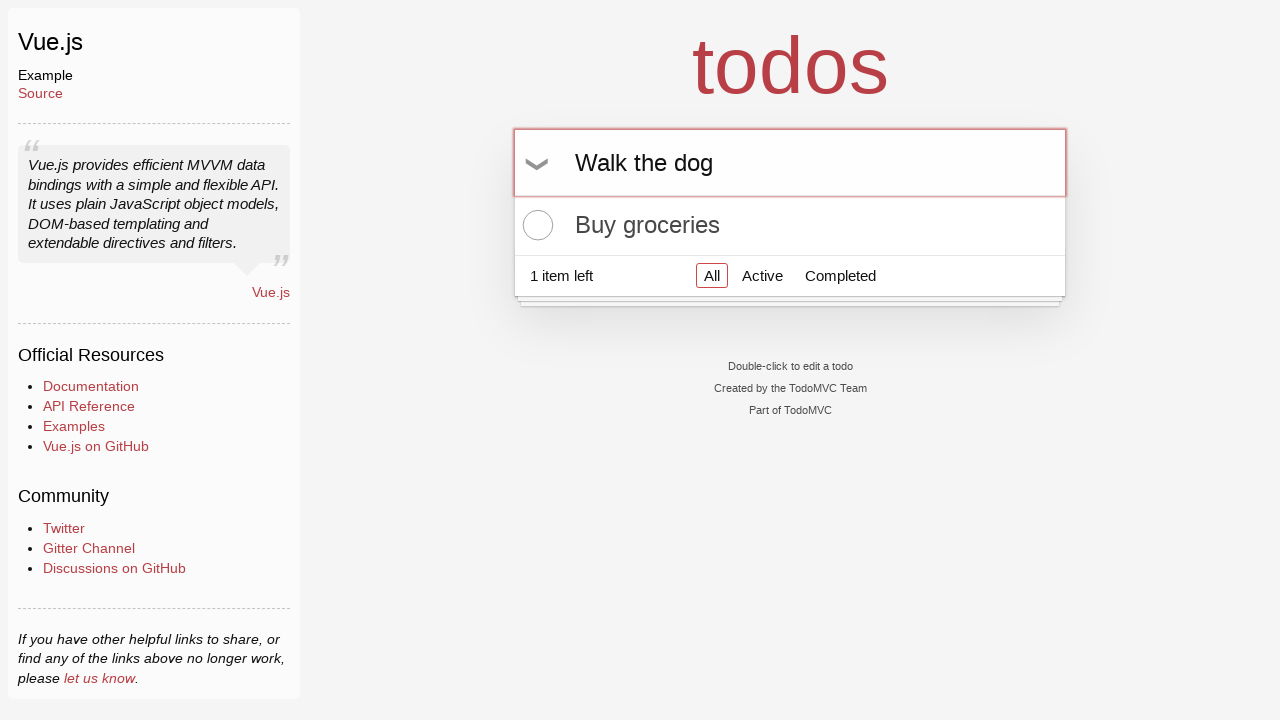

Pressed Enter to add second todo item on .new-todo
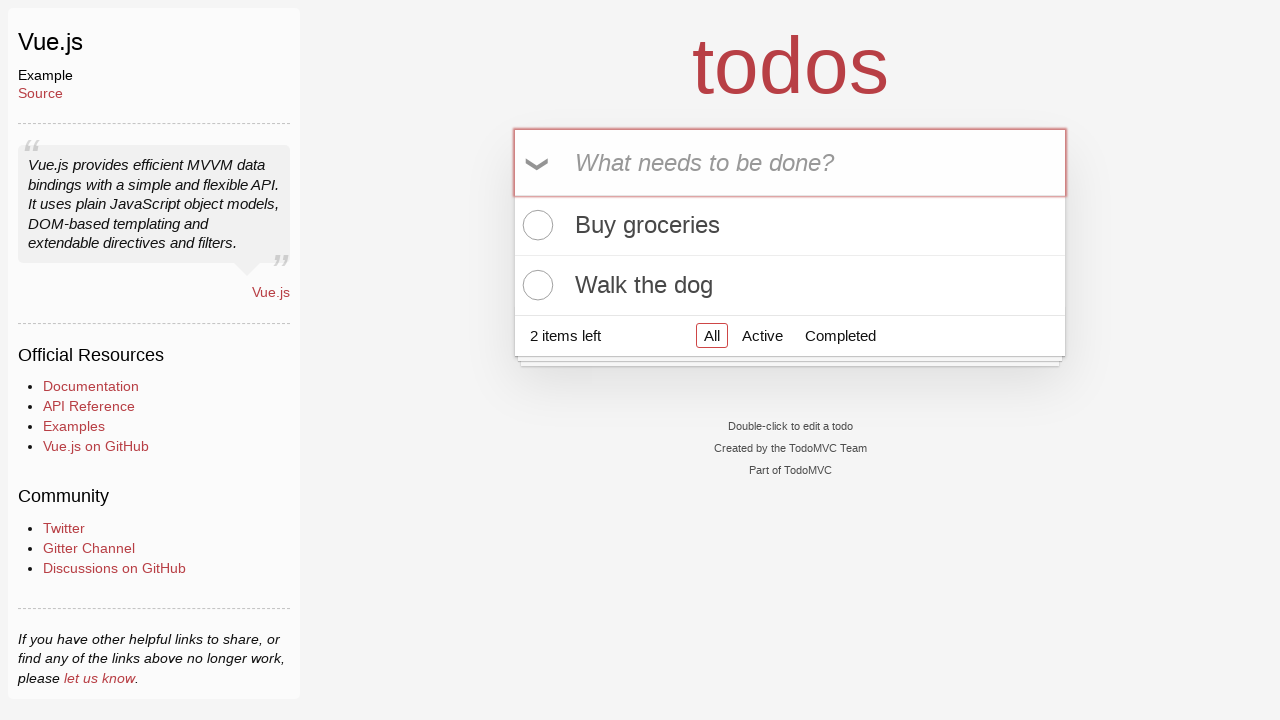

Filled third todo item 'Read a book' into input field on .new-todo
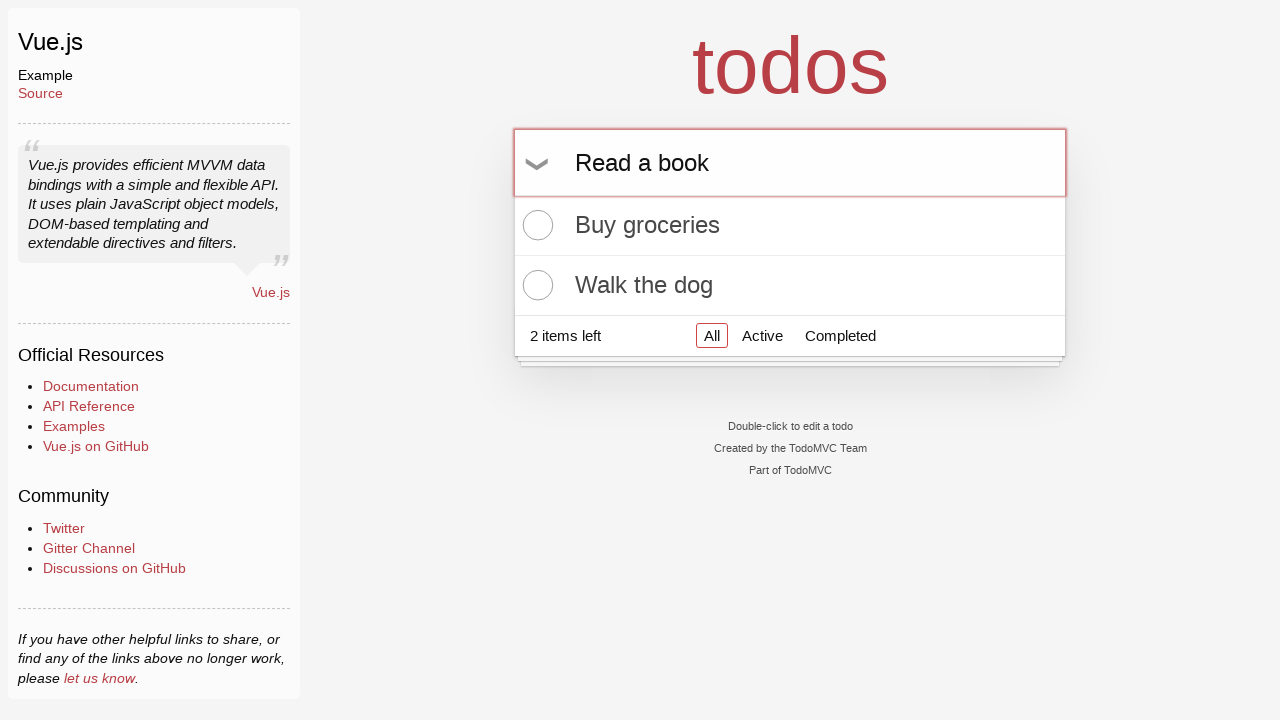

Pressed Enter to add third todo item on .new-todo
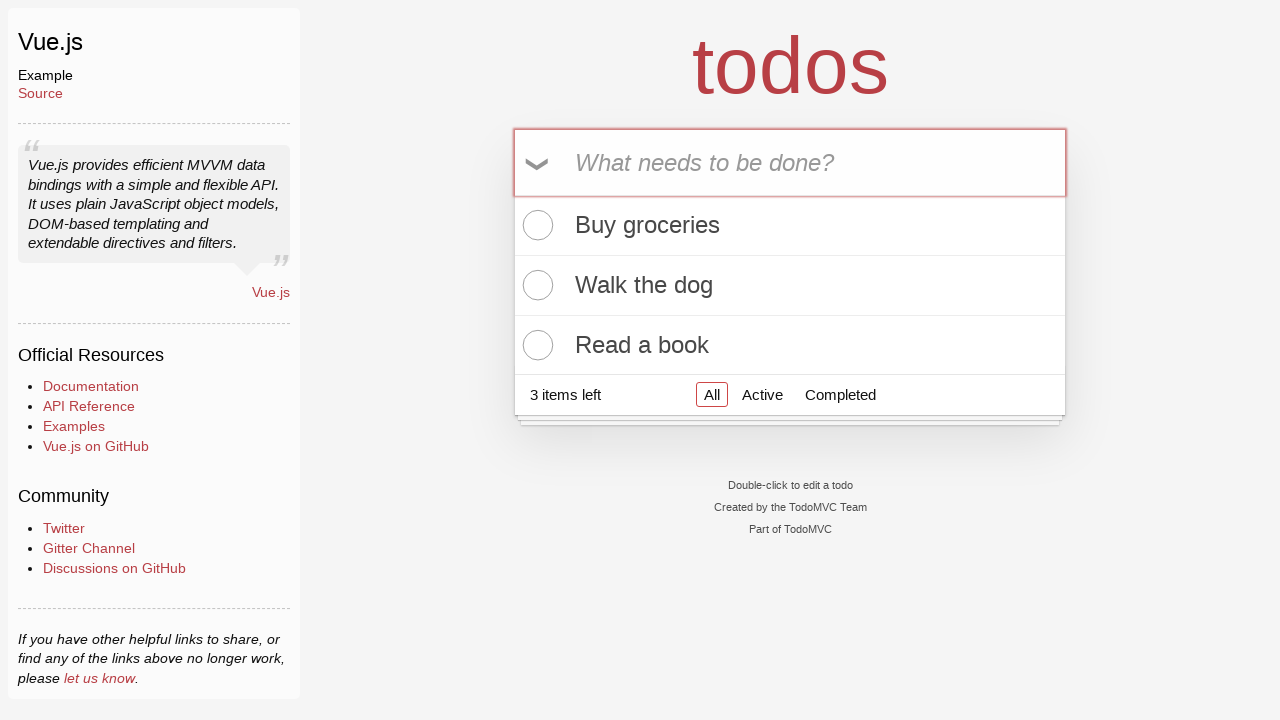

Clicked checkbox to mark second todo item as completed at (535, 285) on .todo-list li:nth-child(2) .toggle
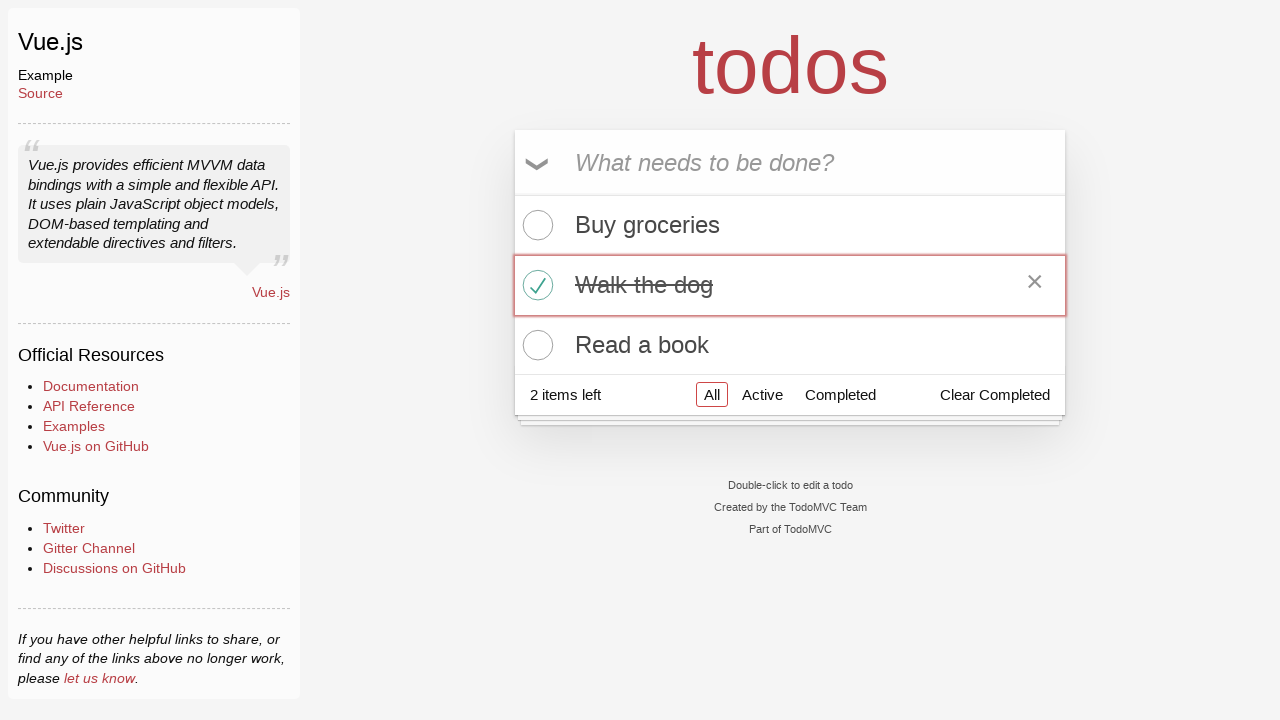

Todo count selector is now visible
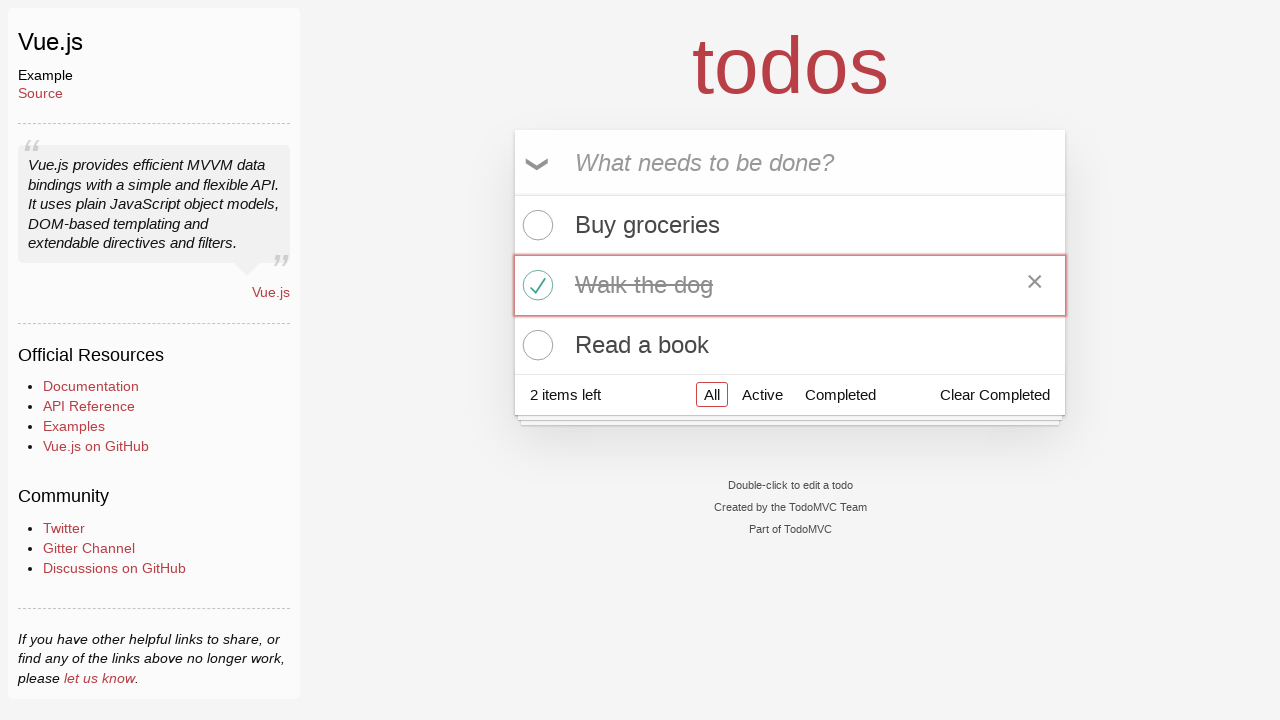

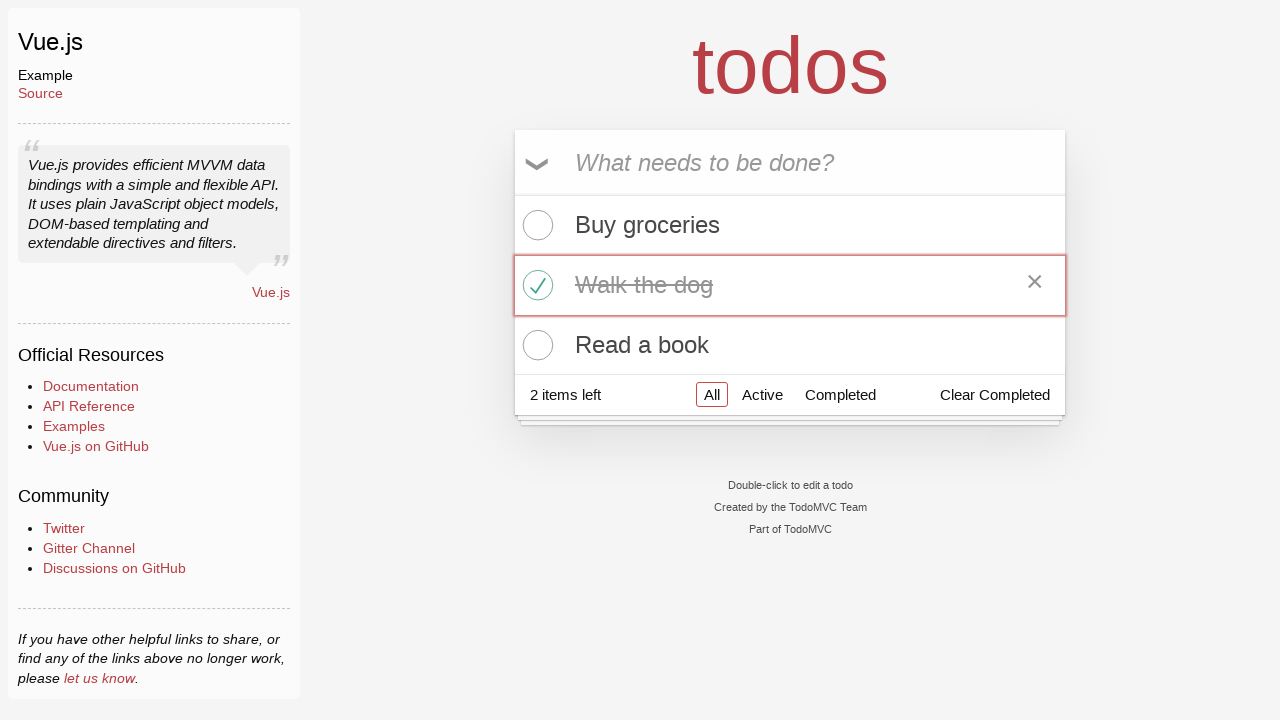